Tests selecting random non-contiguous elements using Ctrl/Cmd + click combination.

Starting URL: https://automationfc.github.io/jquery-selectable/

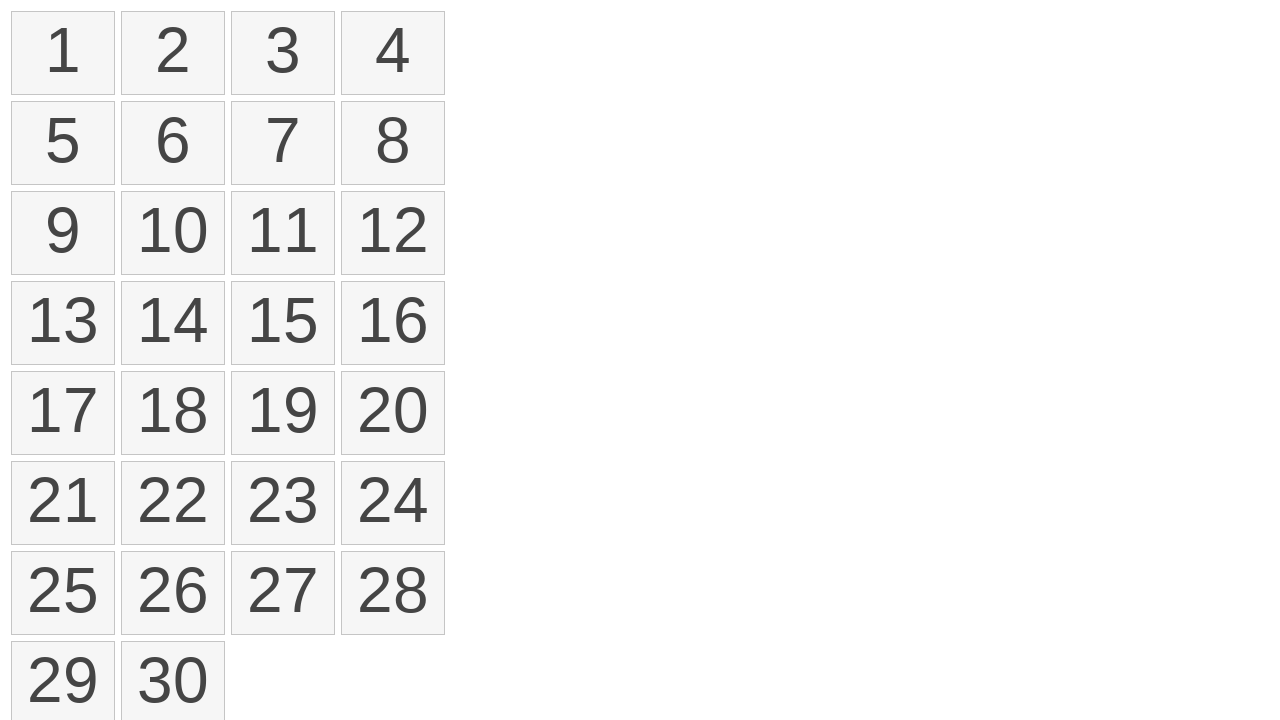

Waited for selectable items to load
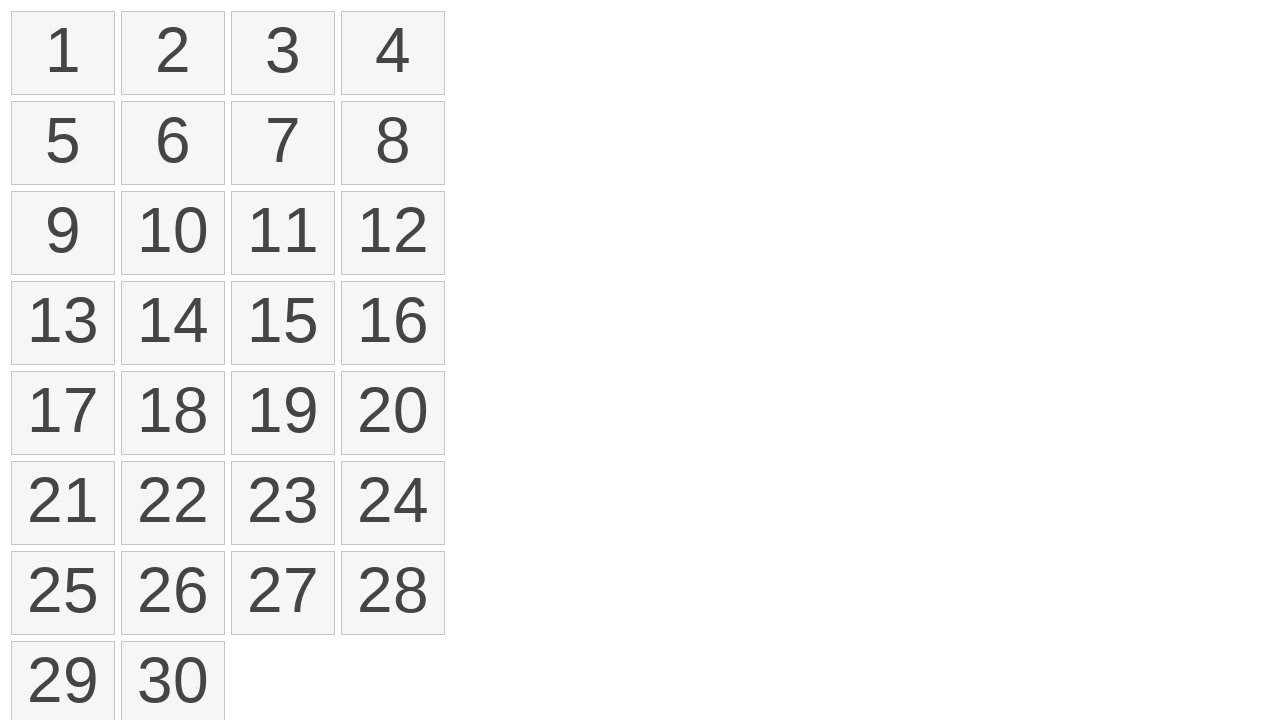

Ctrl+clicked first item in selectable list at (63, 53) on ol#selectable>li >> nth=0
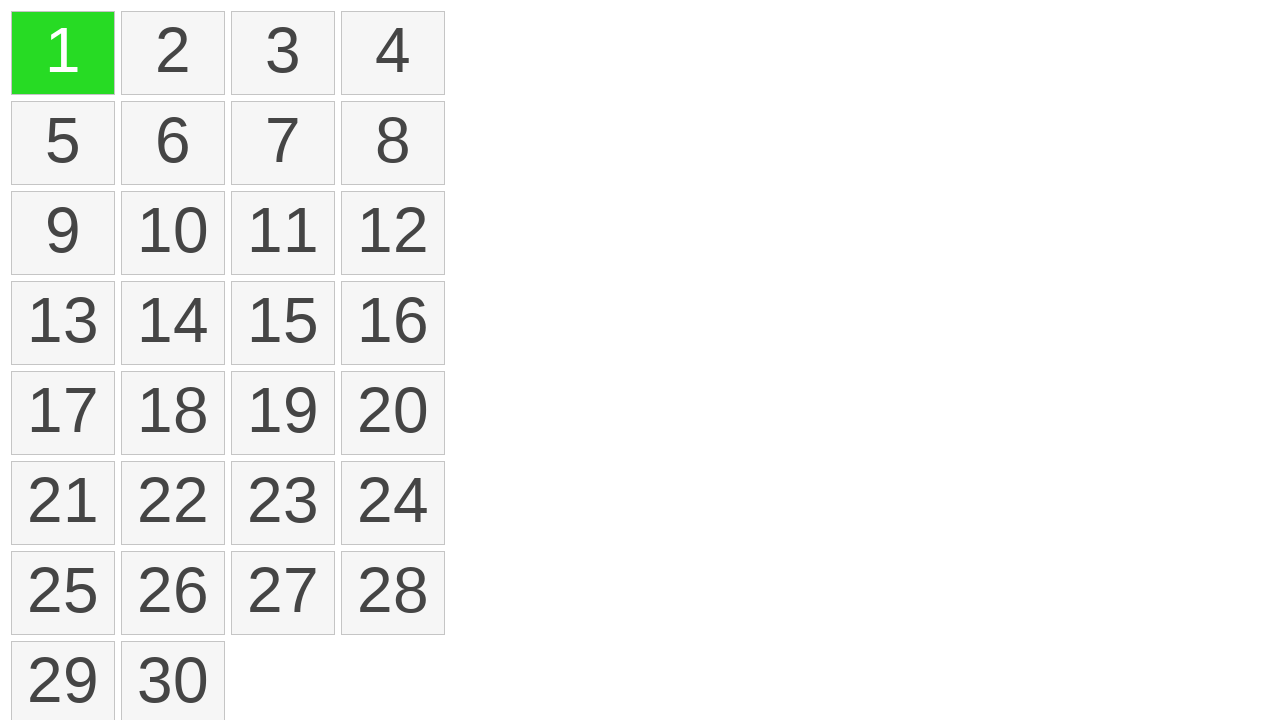

Ctrl+clicked 20th item in selectable list at (393, 413) on ol#selectable>li >> nth=19
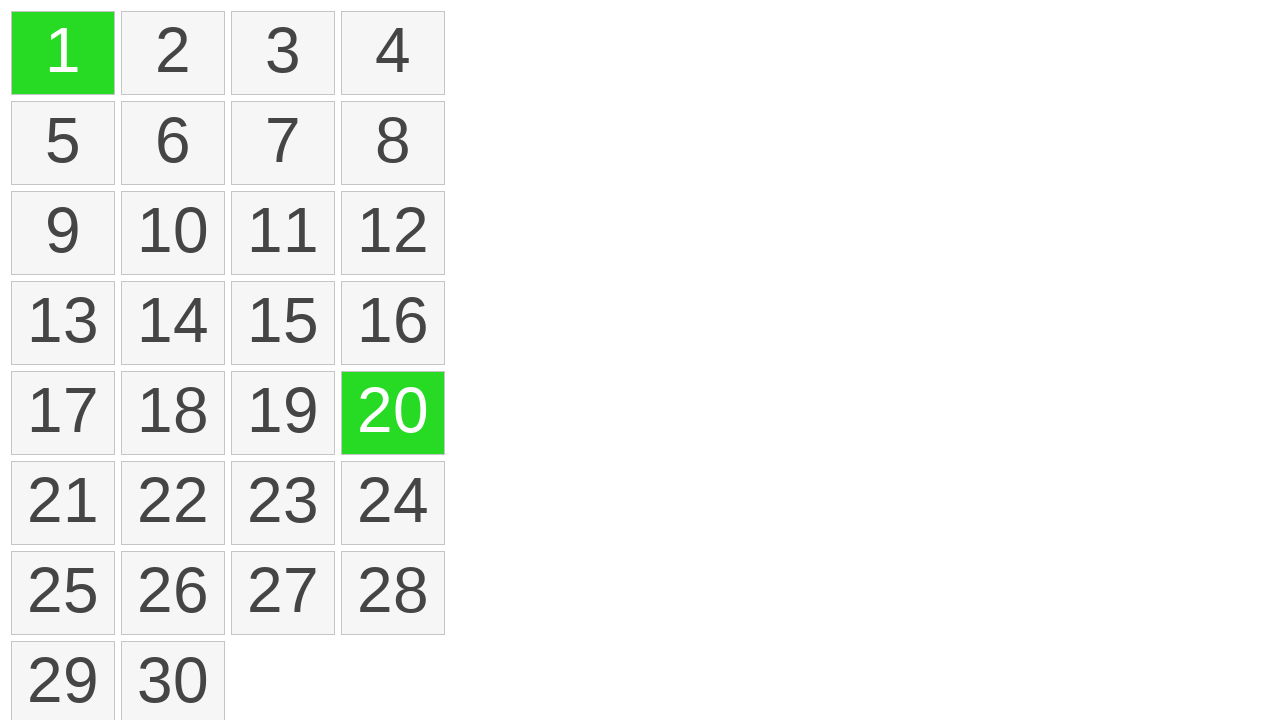

Waited 1 second to verify selections
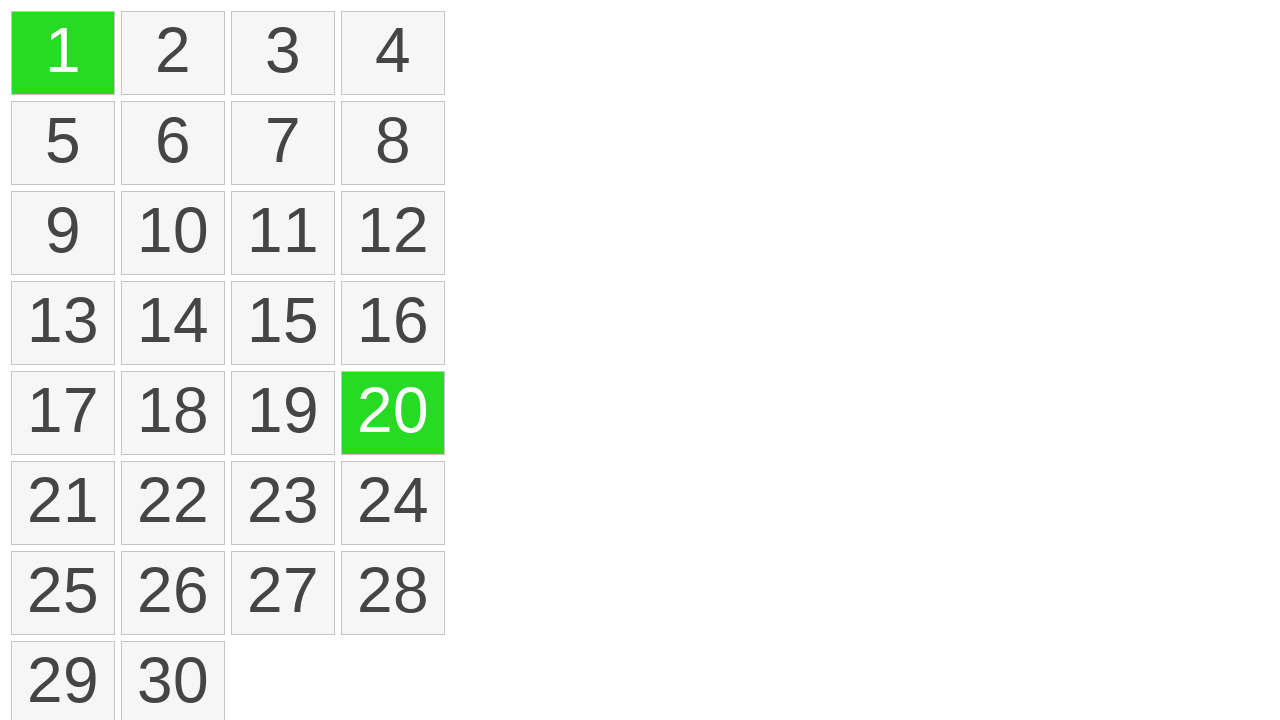

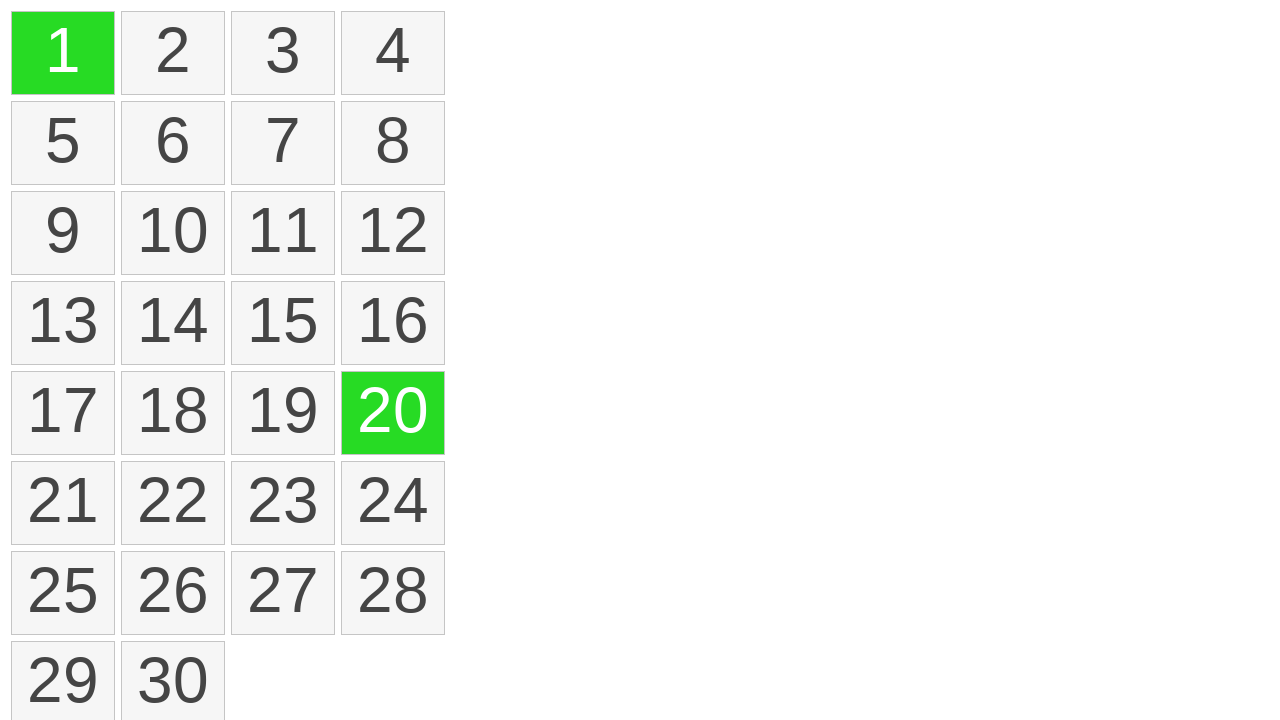